Tests iframe handling by switching to an iframe, clicking an element inside it, then switching back to the main content and filling a textarea

Starting URL: https://omayo.blogspot.com/

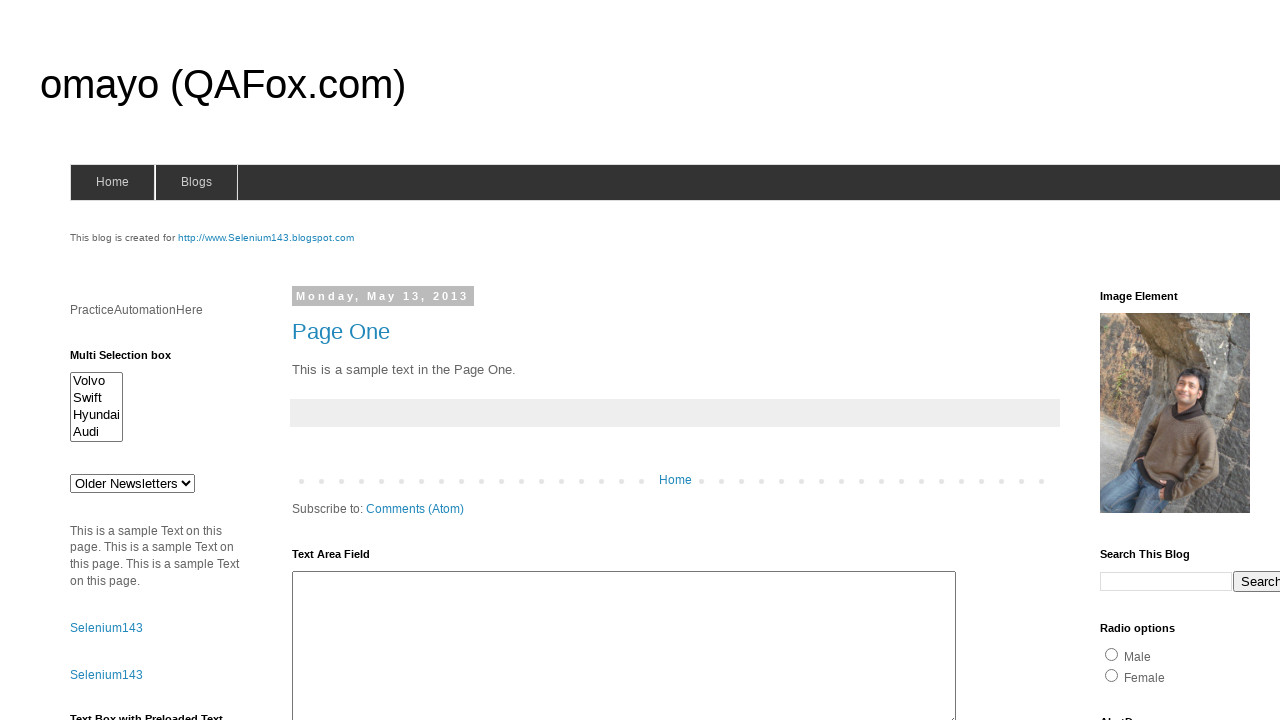

Located iframe with id 'iframe1'
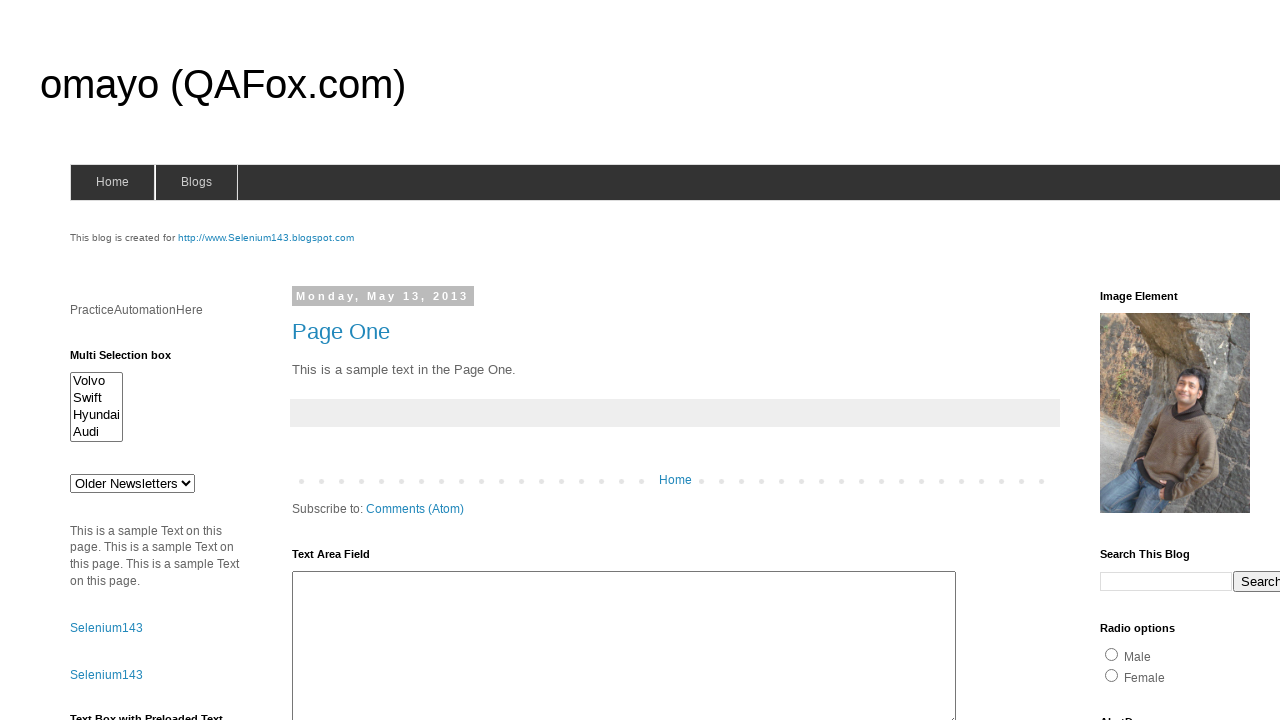

Clicked telegram link image inside iframe at (452, 360) on iframe#iframe1 >> internal:control=enter-frame >> a[href='https://t.me/qafoxorig
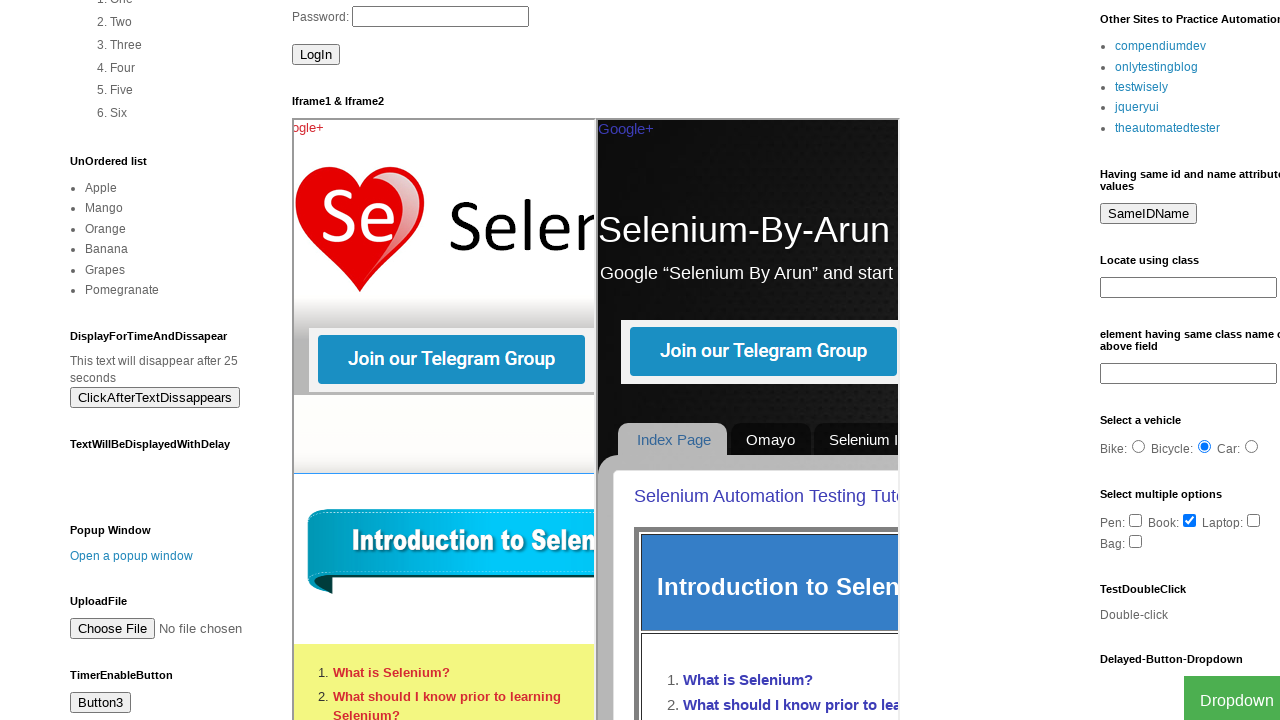

Filled textarea with 'Hello selenium' in main content on #ta1
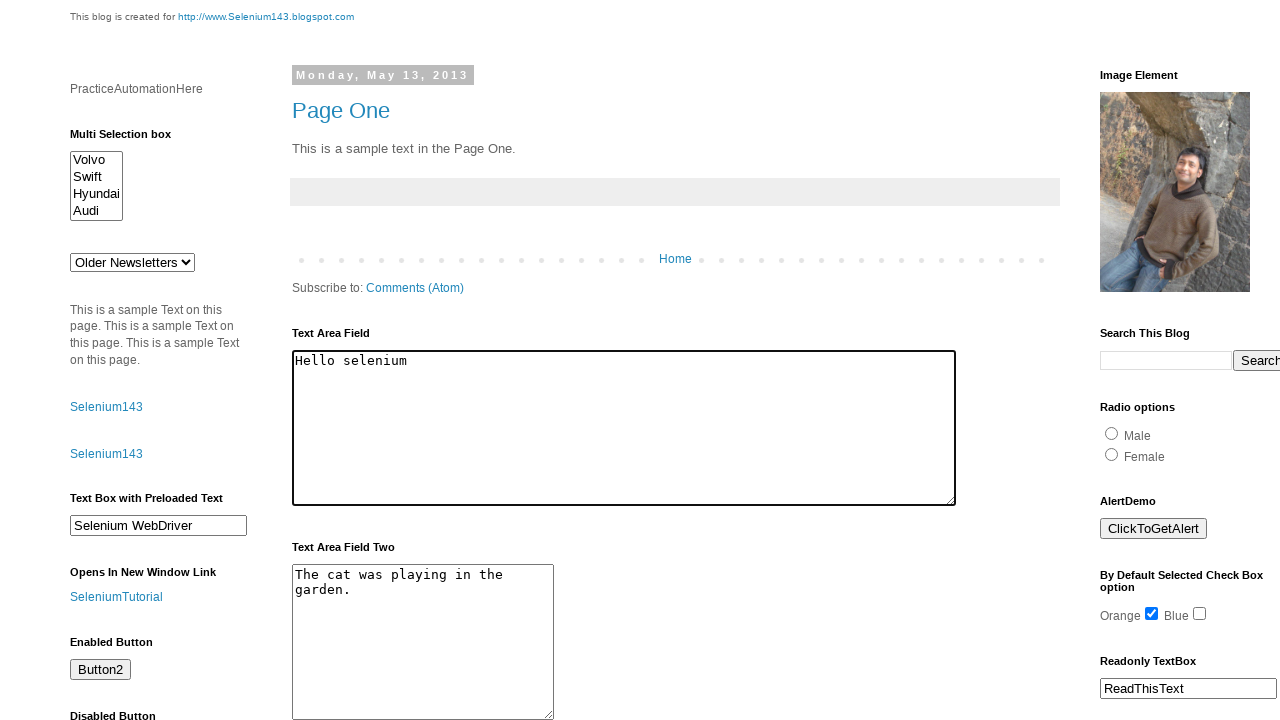

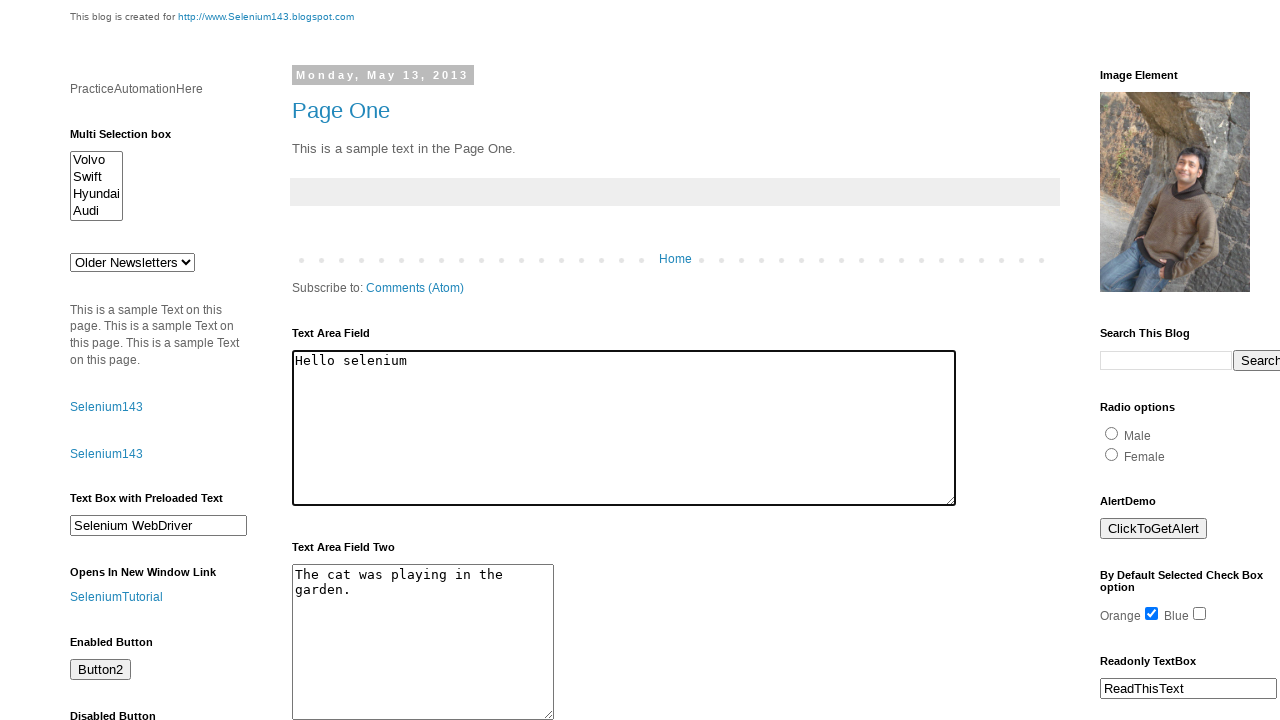